Navigates to the Argos UK homepage and verifies the page loads successfully

Starting URL: https://www.argos.co.uk/

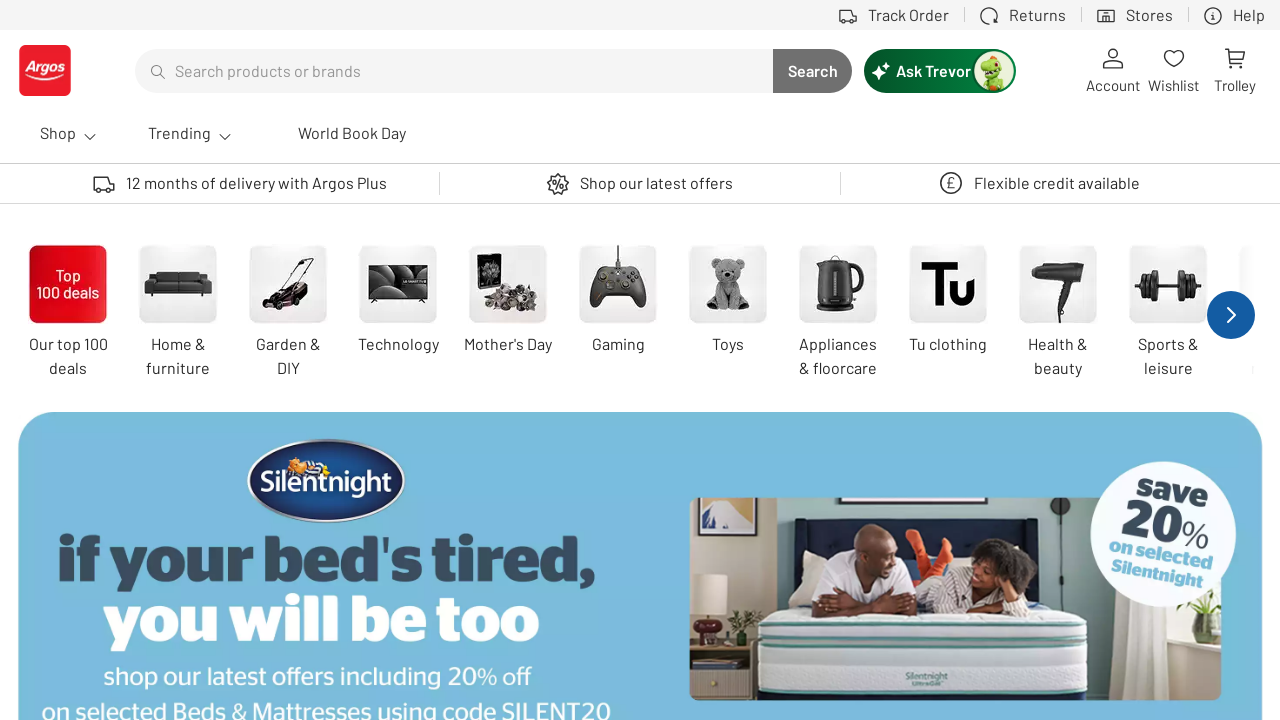

Navigated to Argos UK homepage and waited for DOM to load
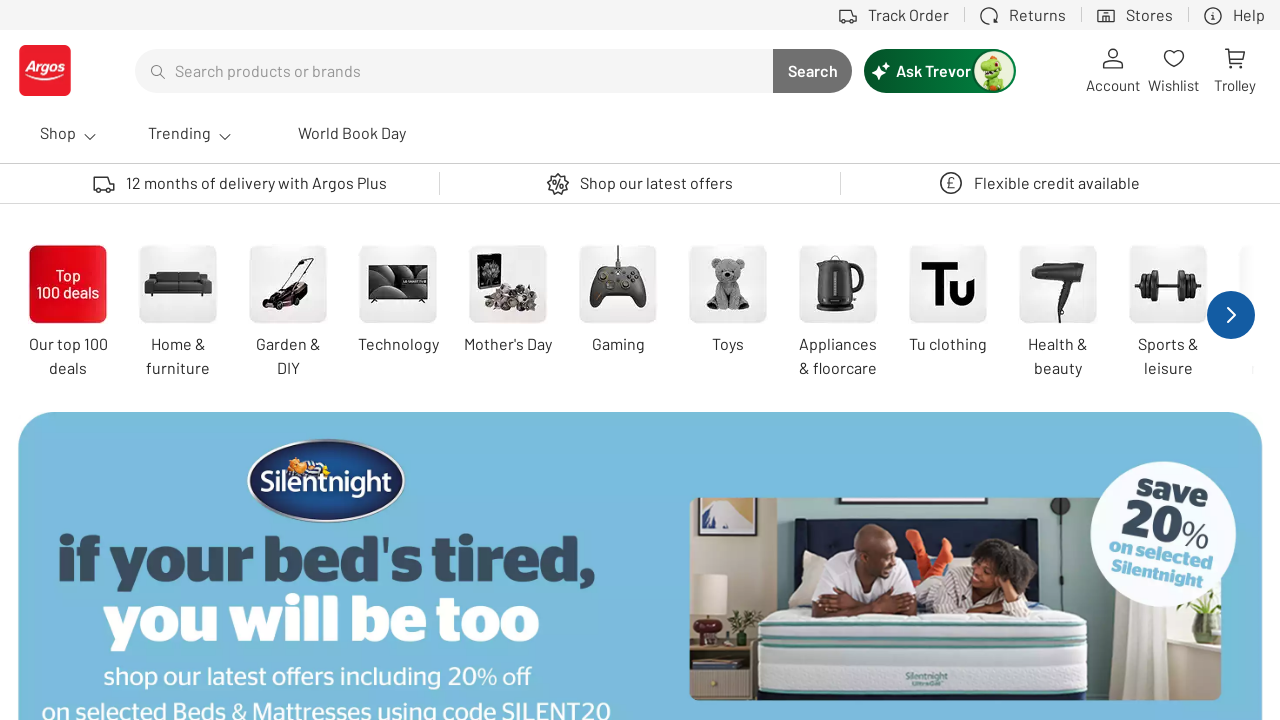

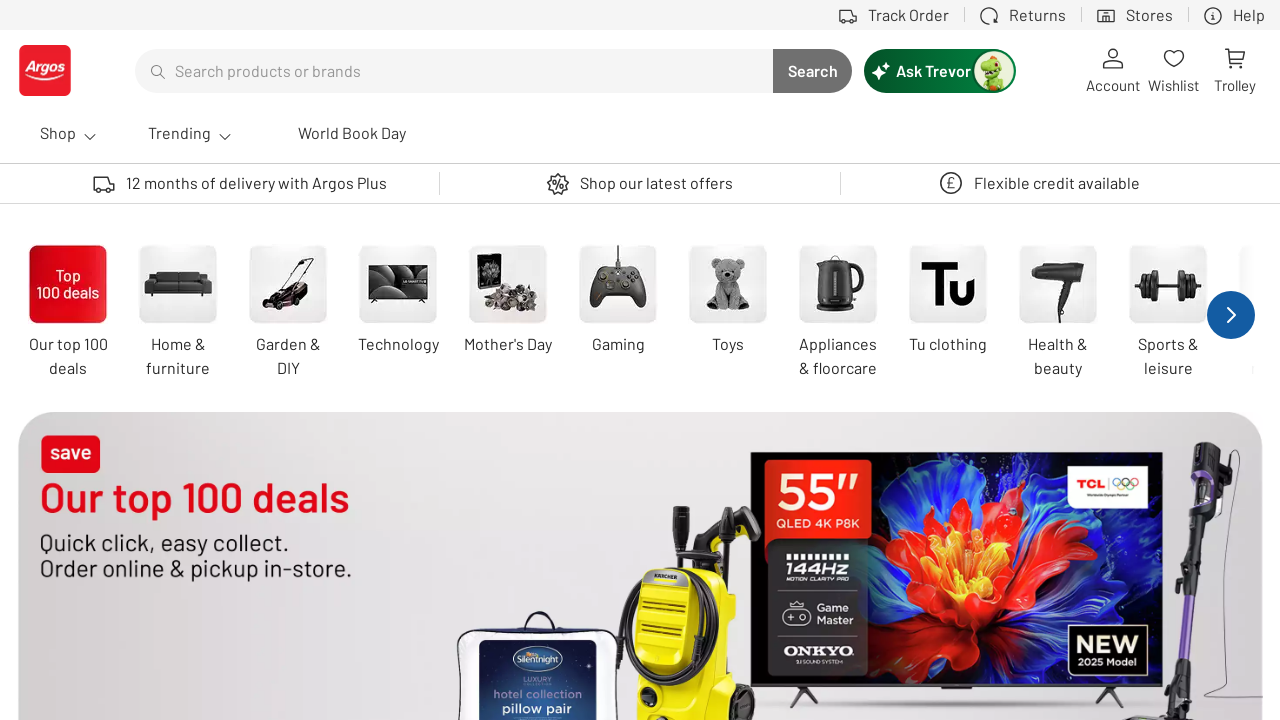